Tests navigation to a specific football match page by clicking on a match link in the calendar table, verifying the correct URL is loaded, then navigating back to the calendar page.

Starting URL: https://www.sport-express.ru/football/L/russia/premier/2024-2025/calendar/tours/

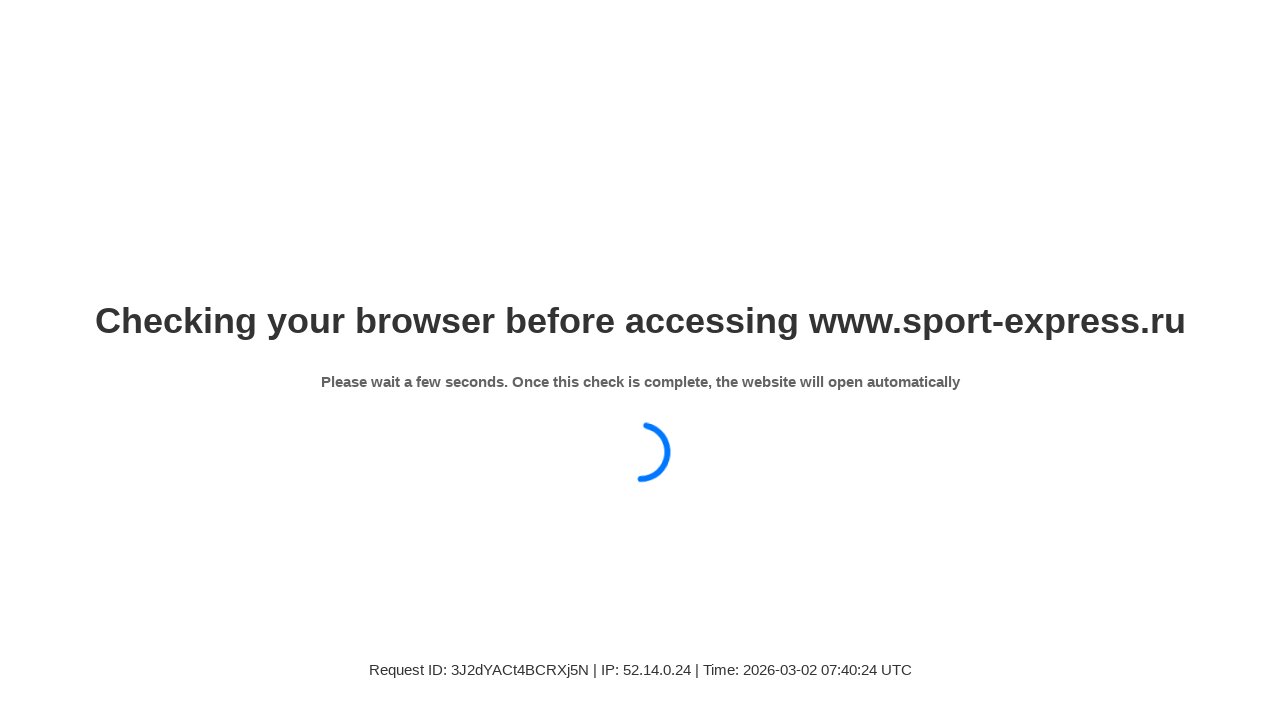

Clicked on match link in calendar table (row 6, column 3) at (637, 360) on xpath=//tbody/tr[6]/td[3]/div[1]/p[1]/a[1]
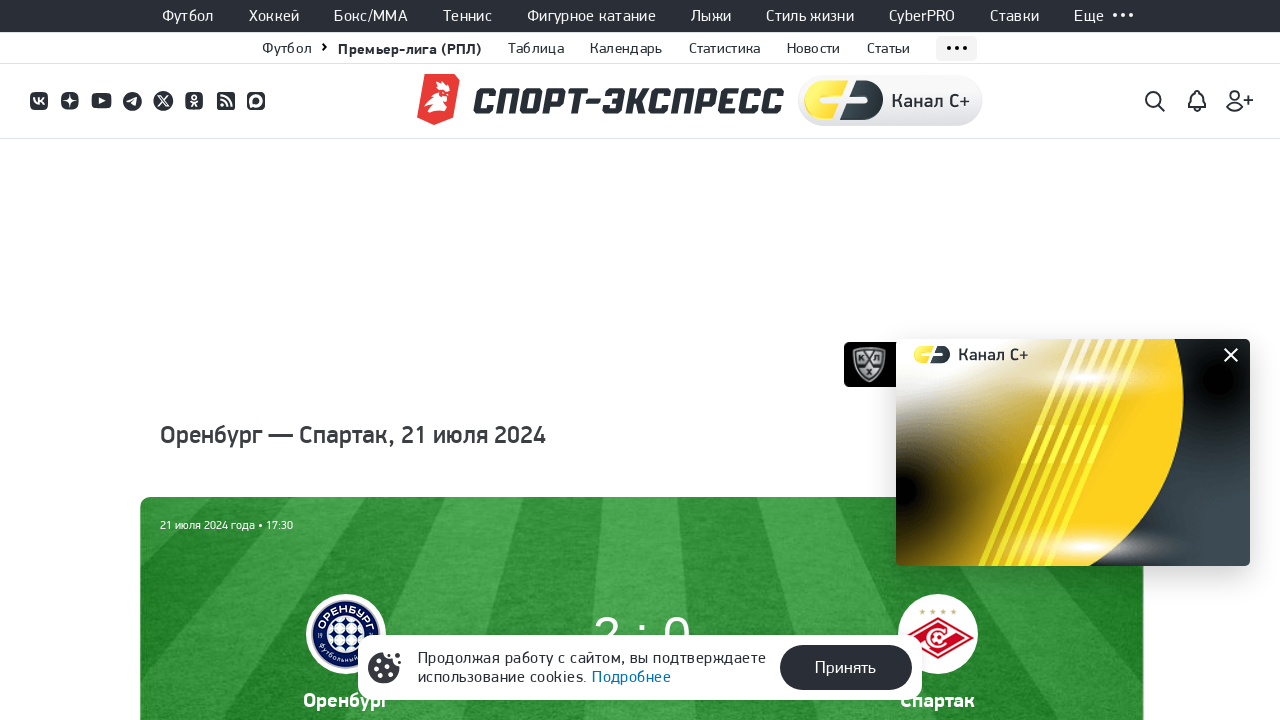

Navigated to match page and URL verified
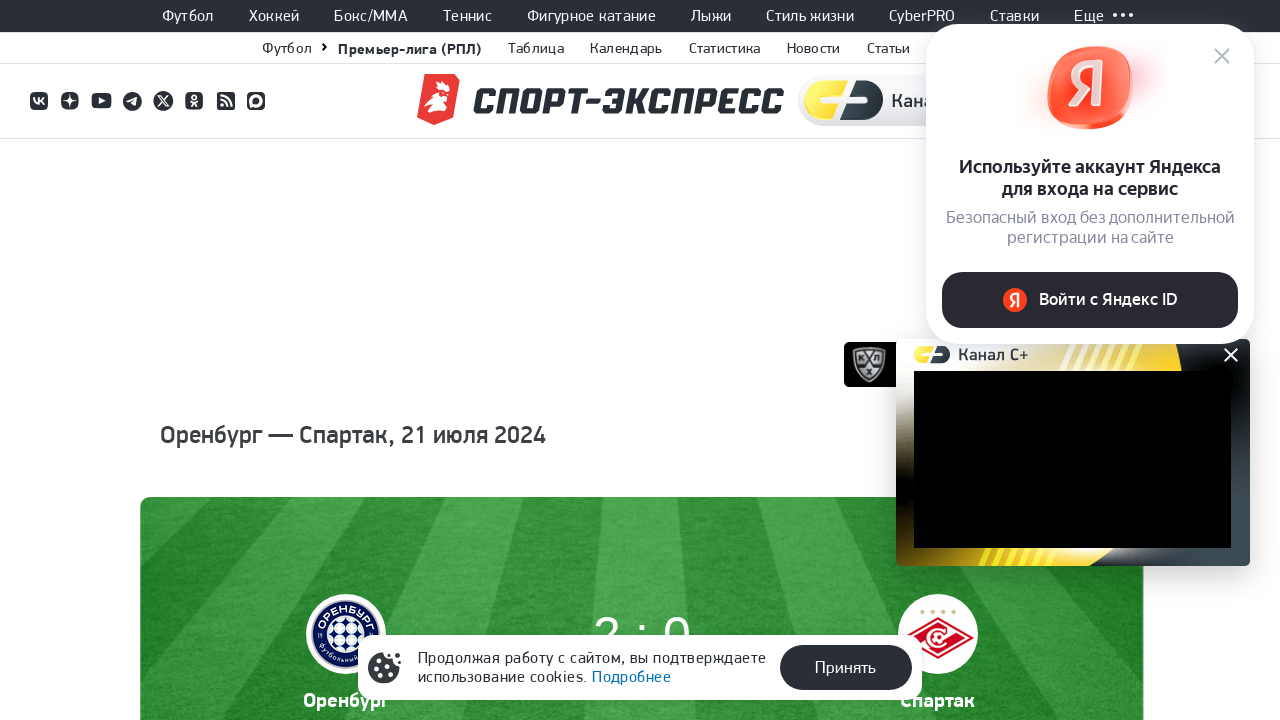

Navigated back to calendar page
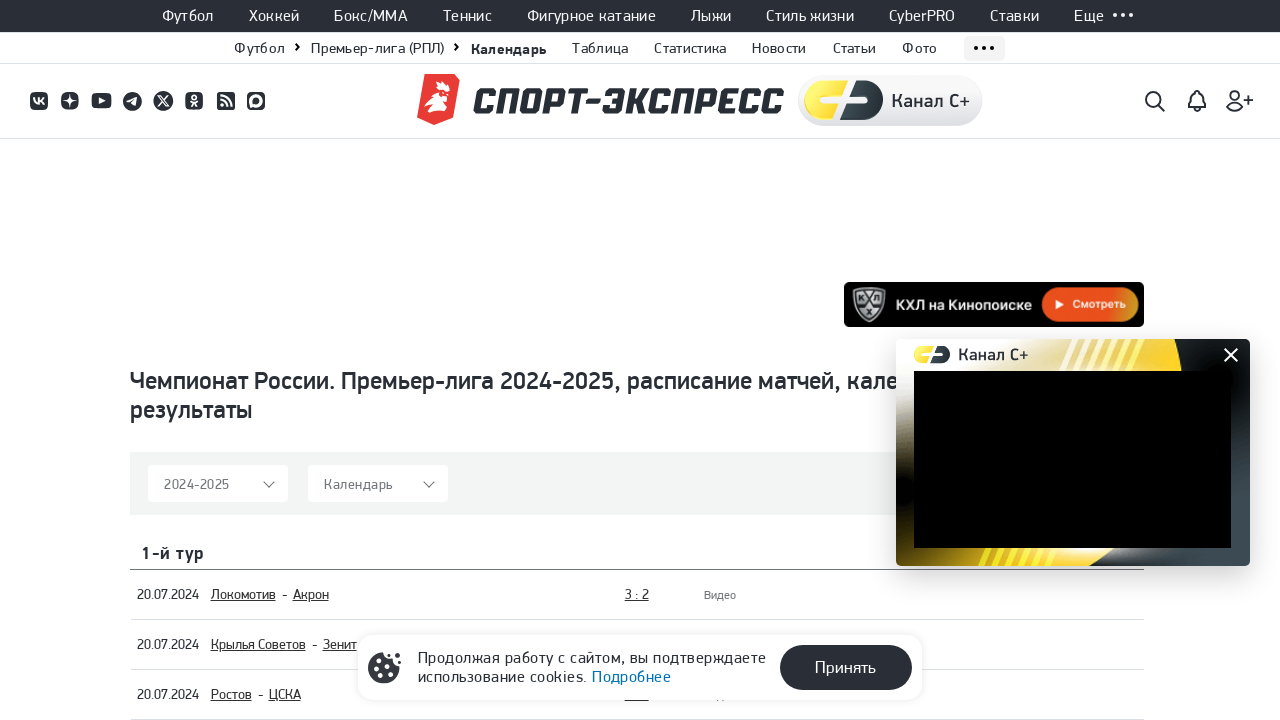

Calendar page loaded and verified
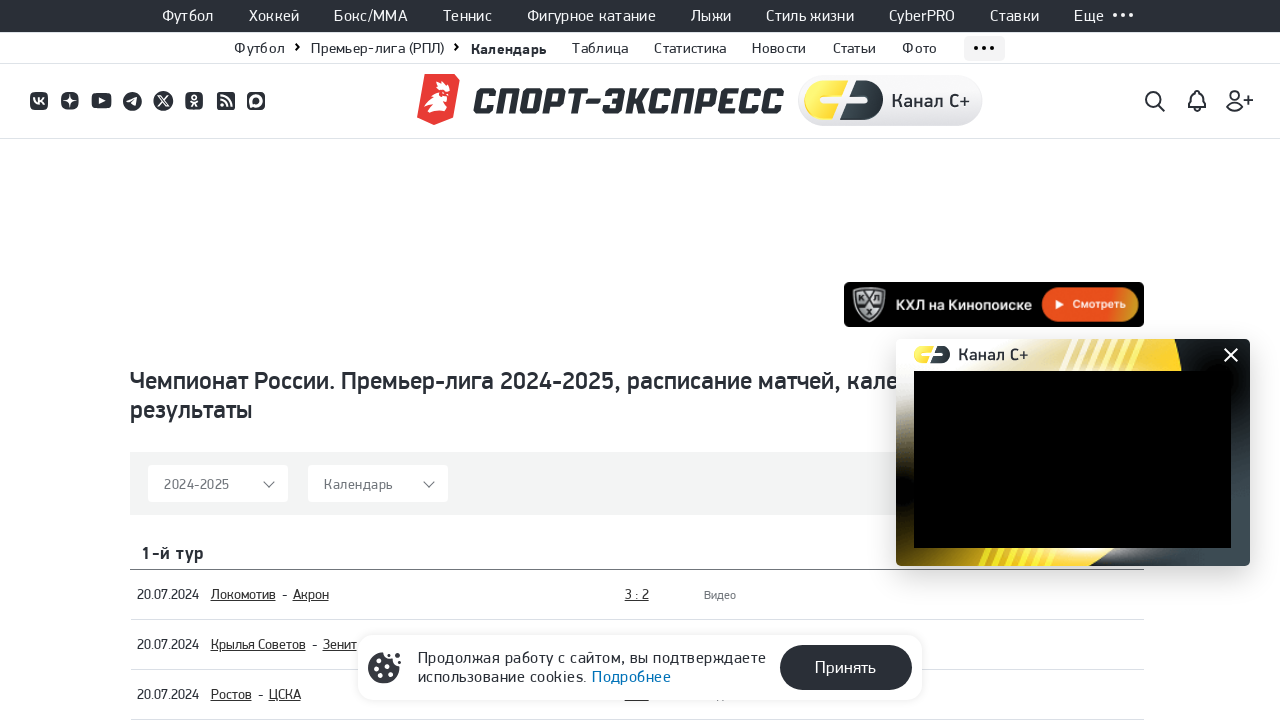

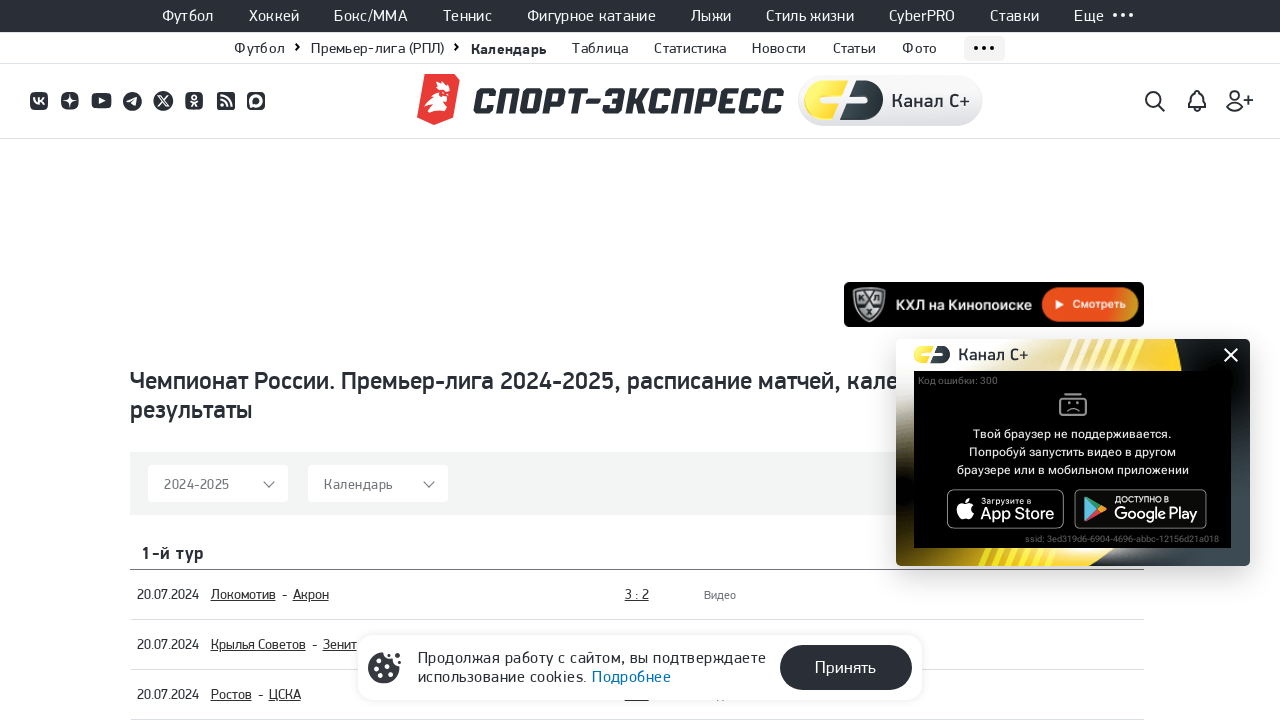